Tests page scrolling functionality by using JavaScript to scroll to the bottom of the page and then back to the top.

Starting URL: https://www.selenium.dev/selenium/web/scrolling_tests/frame_with_nested_scrolling_frame_out_of_view.html

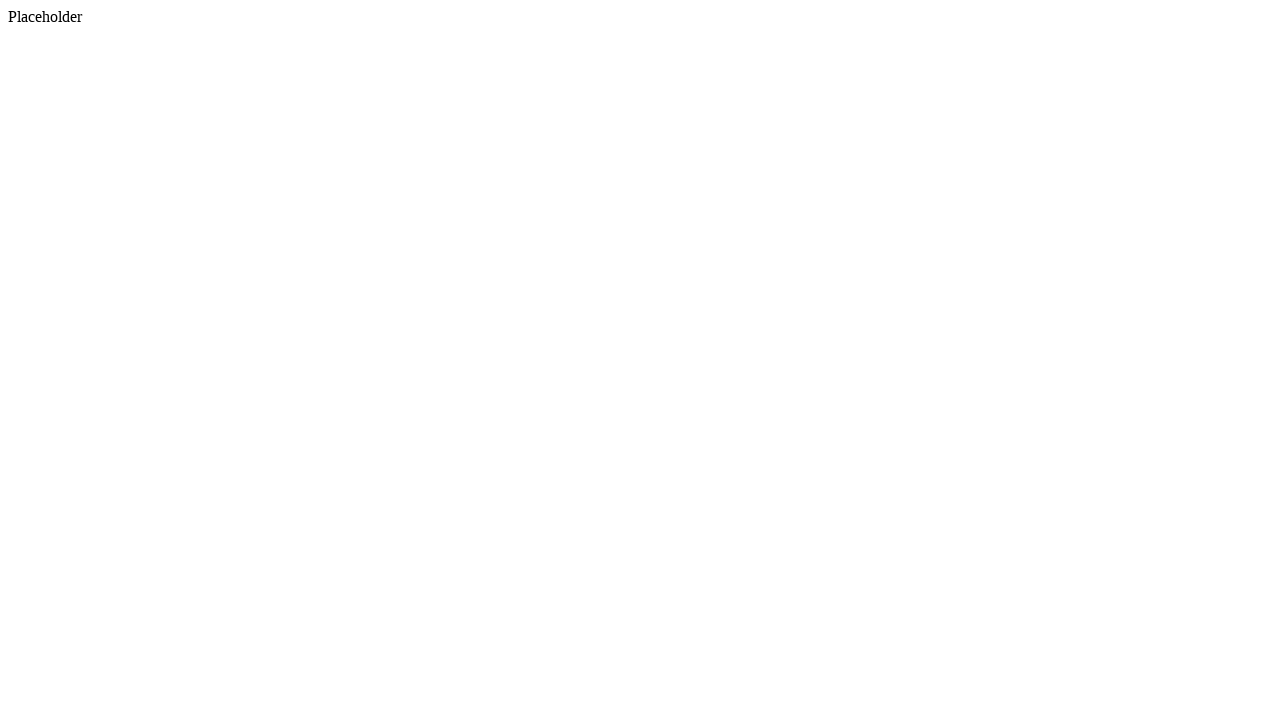

Scrolled to the bottom of the page using JavaScript
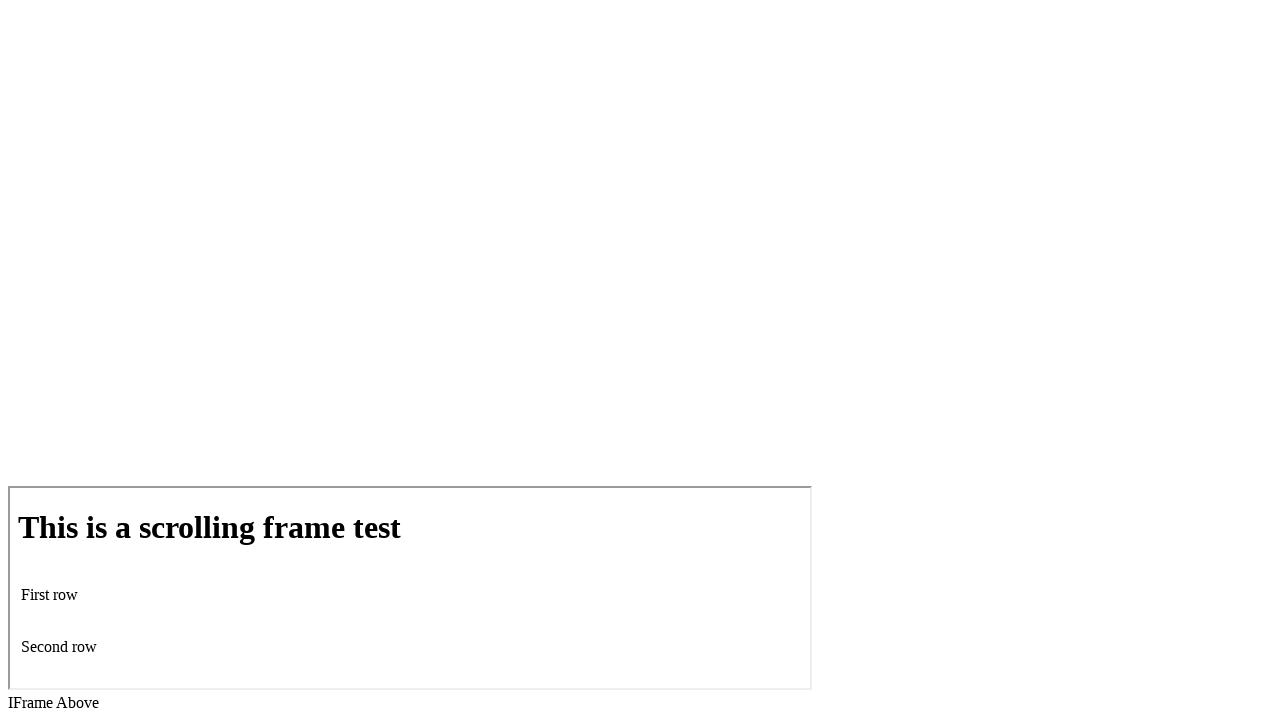

Waited for scroll animation to complete
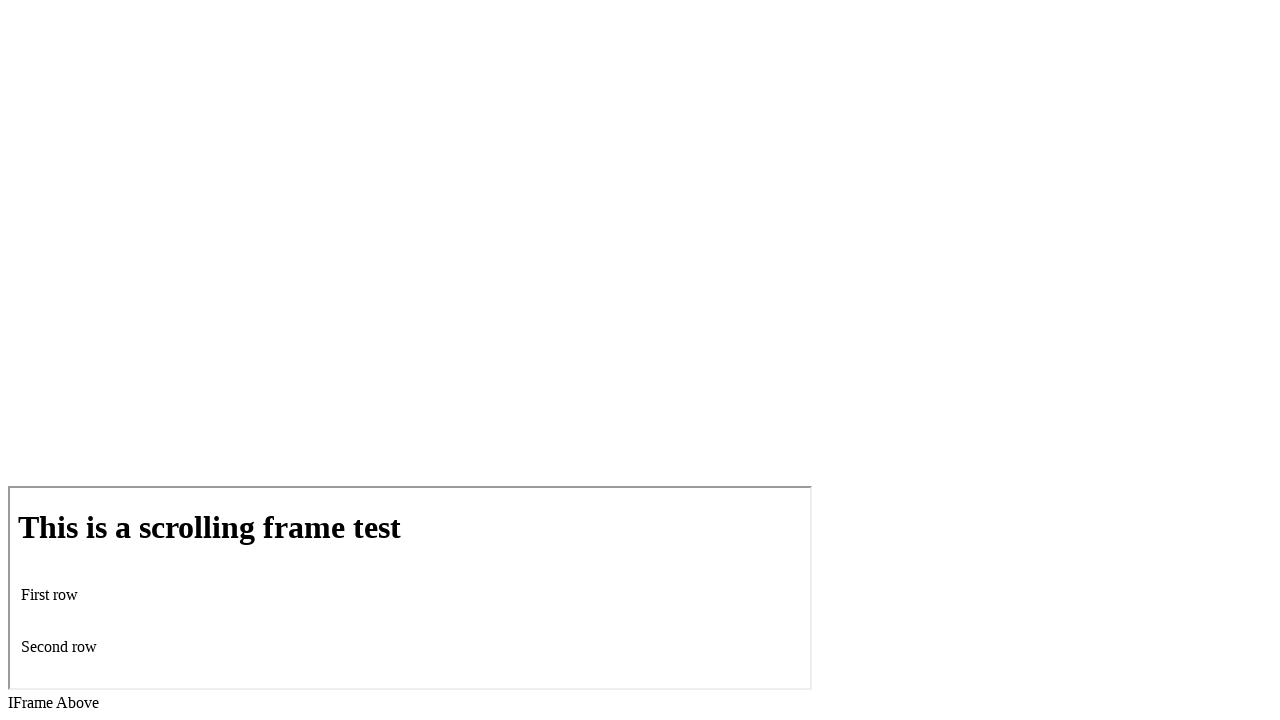

Scrolled back to the top of the page using JavaScript
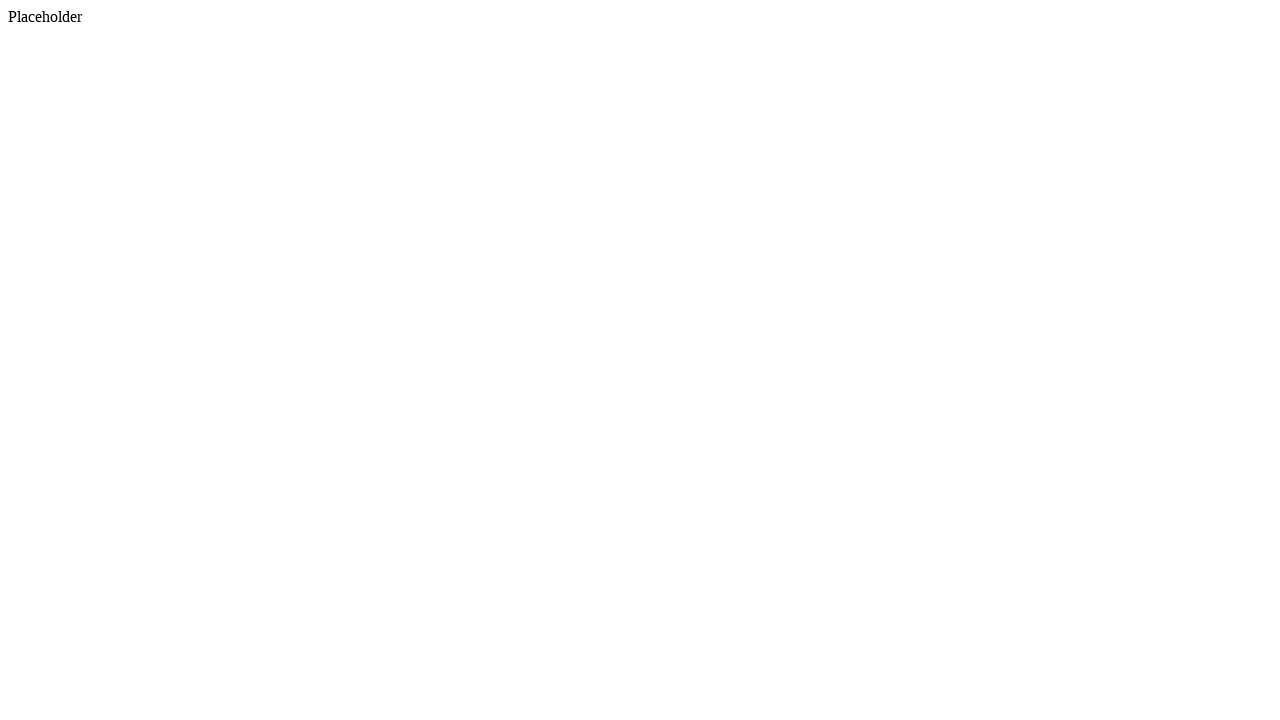

Waited for scroll animation to complete
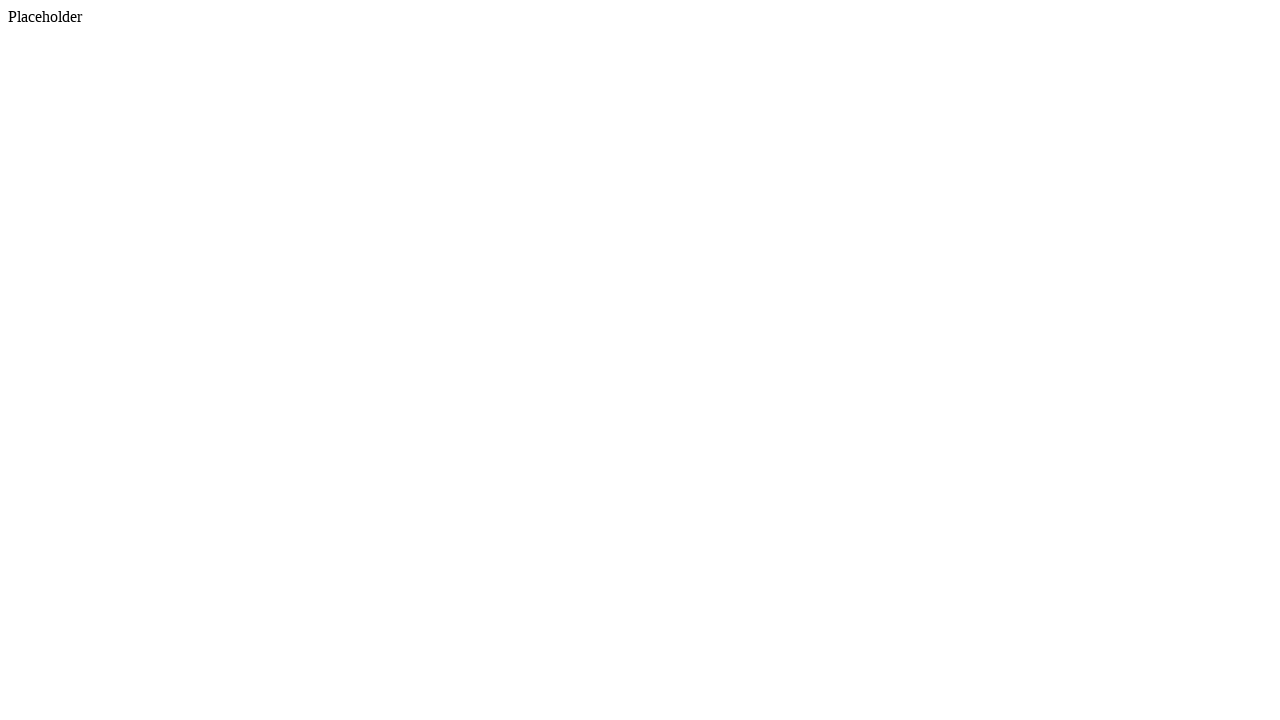

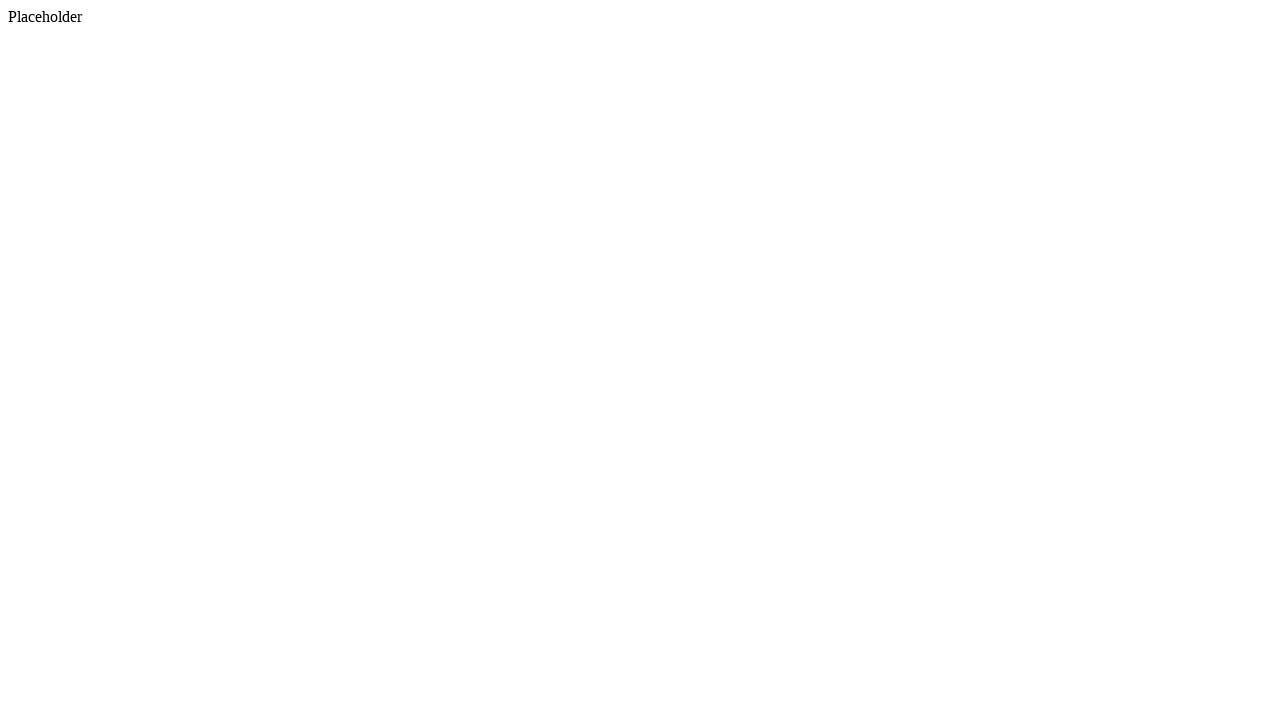